Tests toggling between all completed and all active states multiple times using the toggle-all checkbox.

Starting URL: https://demo.playwright.dev/todomvc/

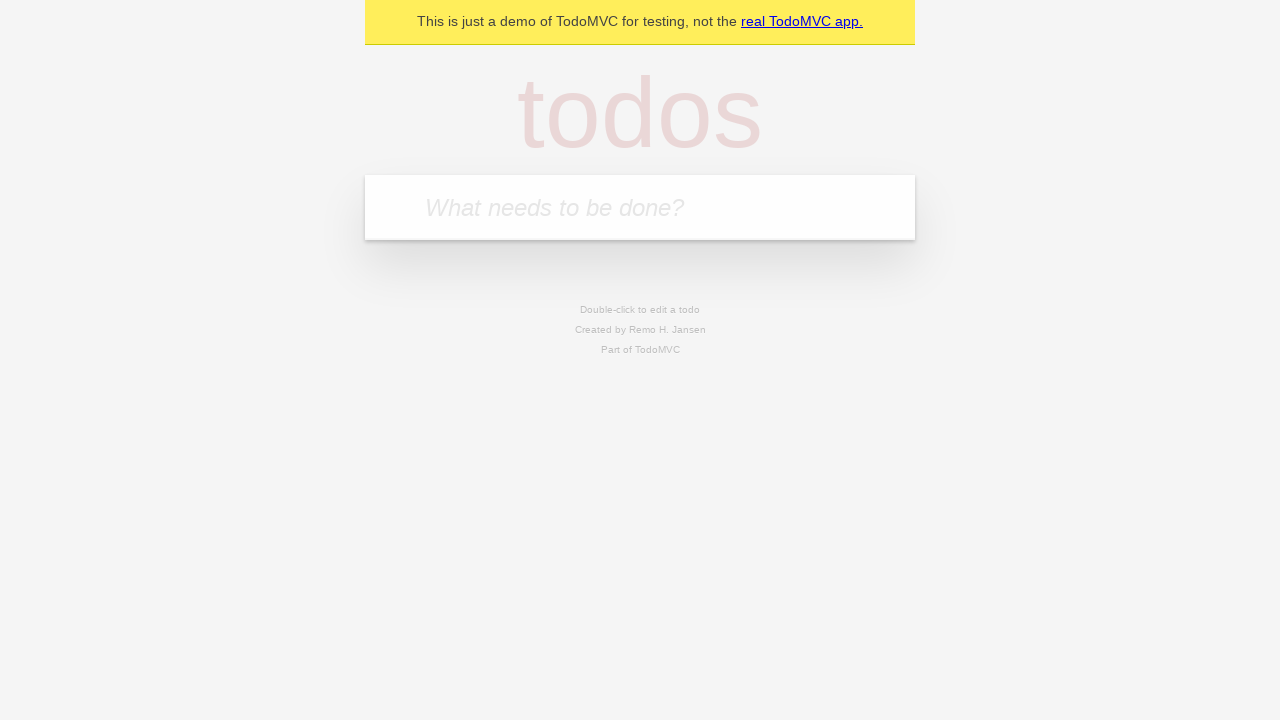

Filled new todo field with 'Task 1' on .new-todo
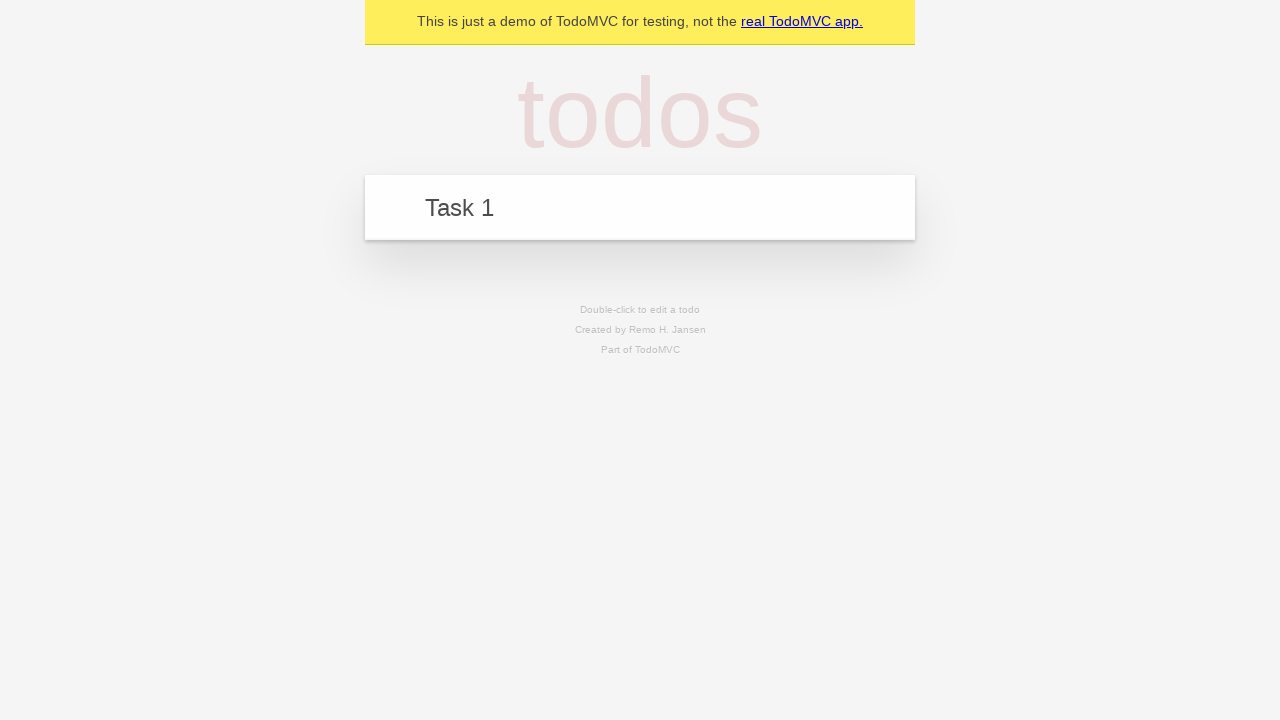

Pressed Enter to add 'Task 1' to the list on .new-todo
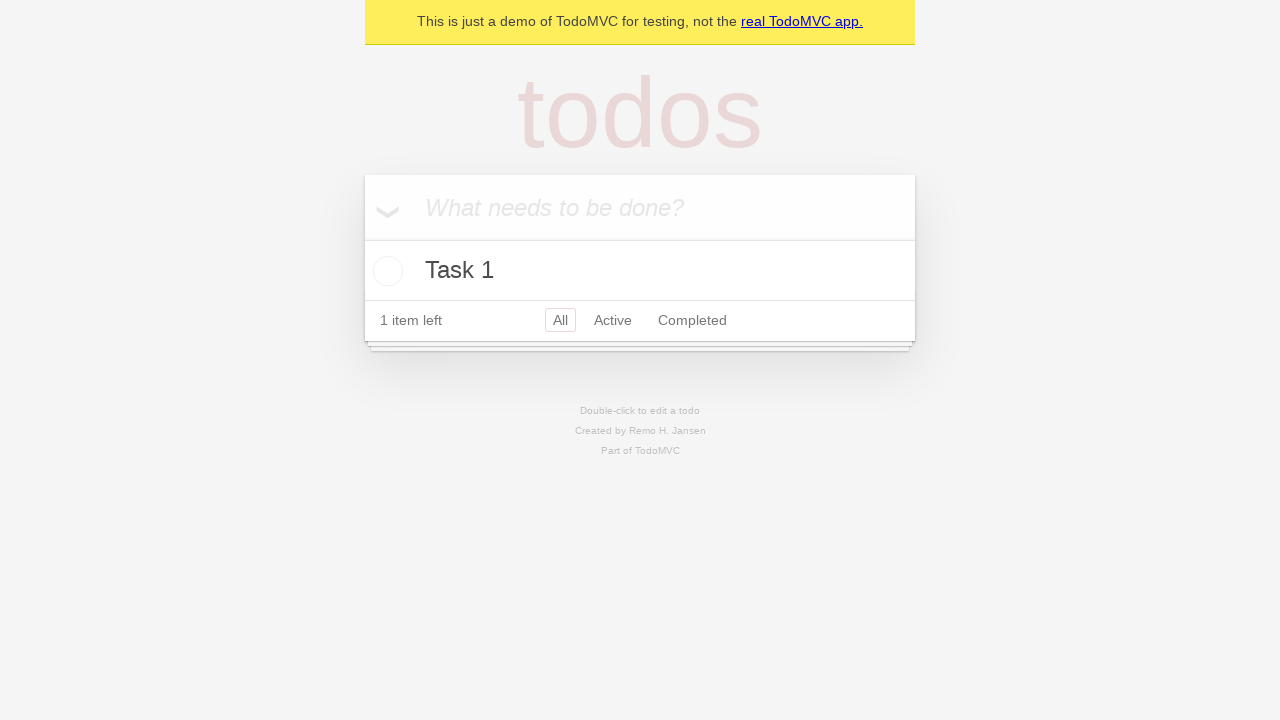

Filled new todo field with 'Task 2' on .new-todo
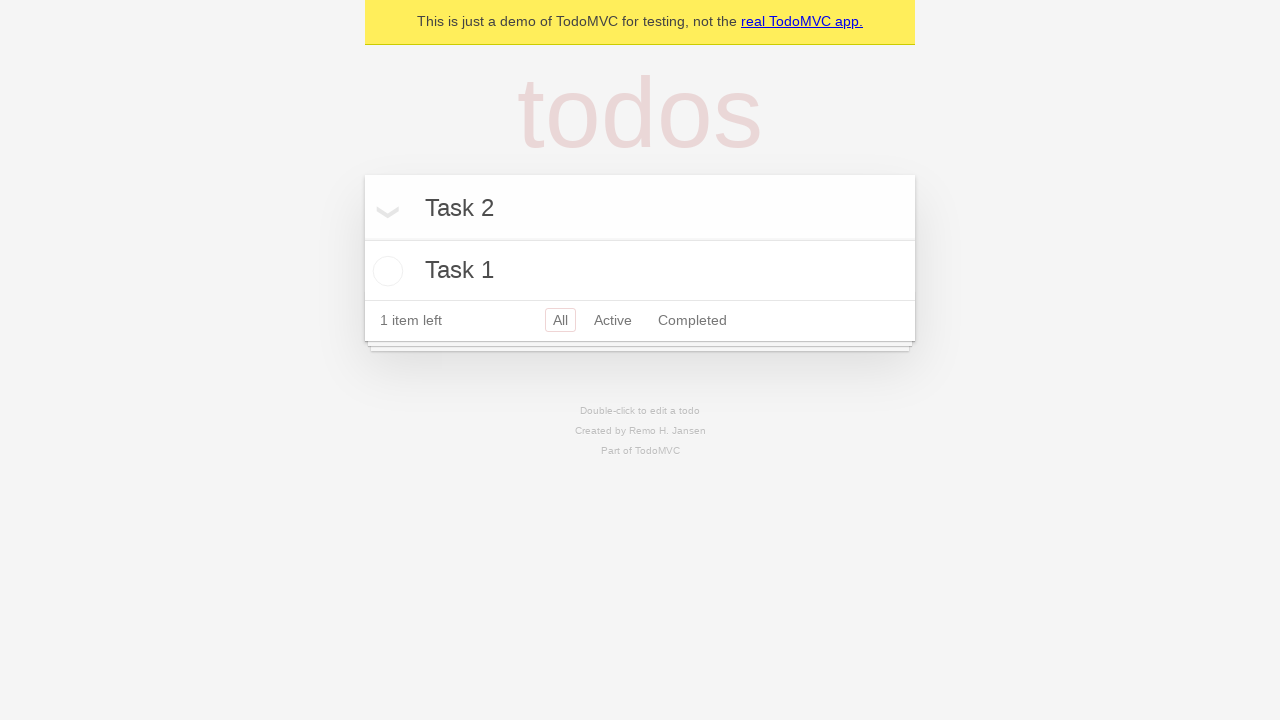

Pressed Enter to add 'Task 2' to the list on .new-todo
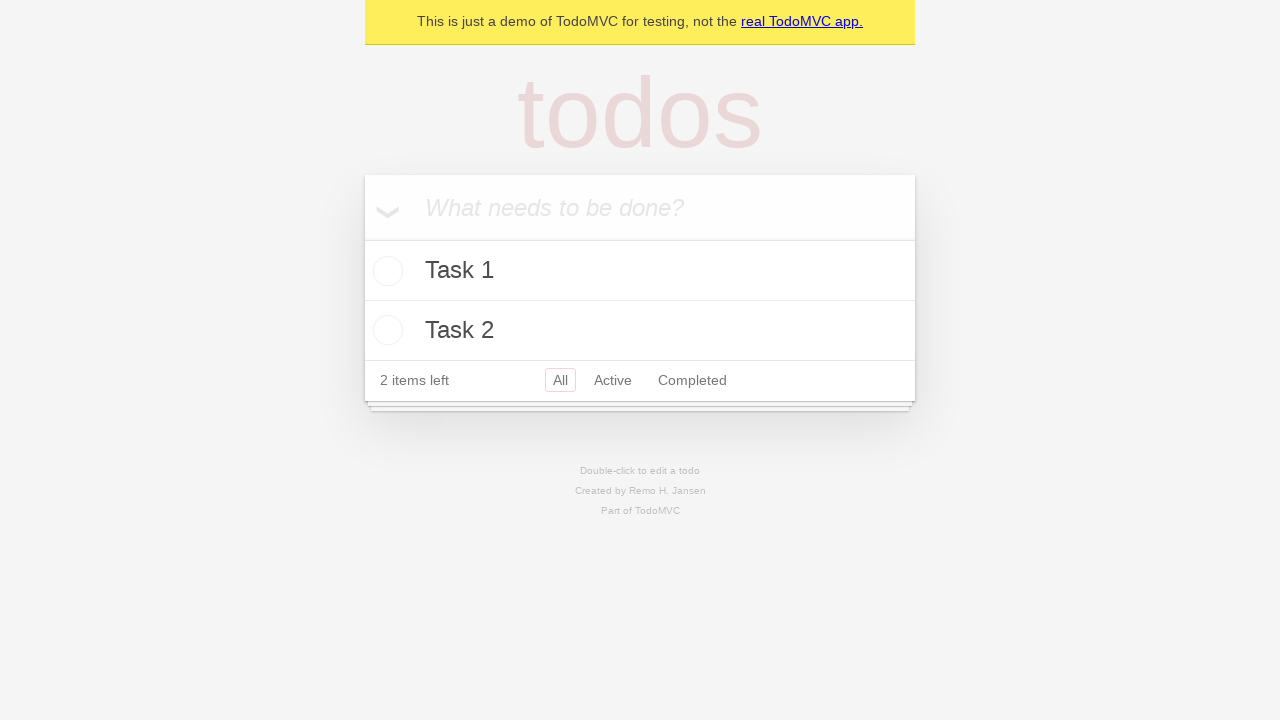

Filled new todo field with 'Task 3' on .new-todo
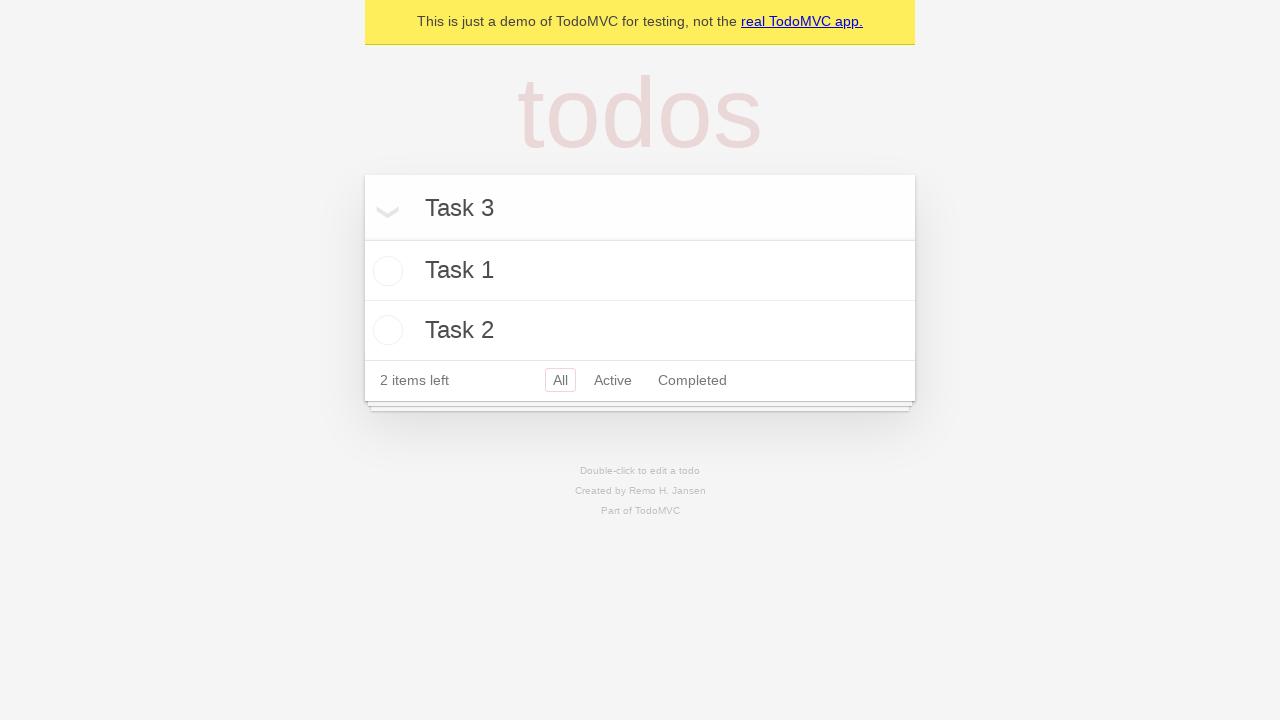

Pressed Enter to add 'Task 3' to the list on .new-todo
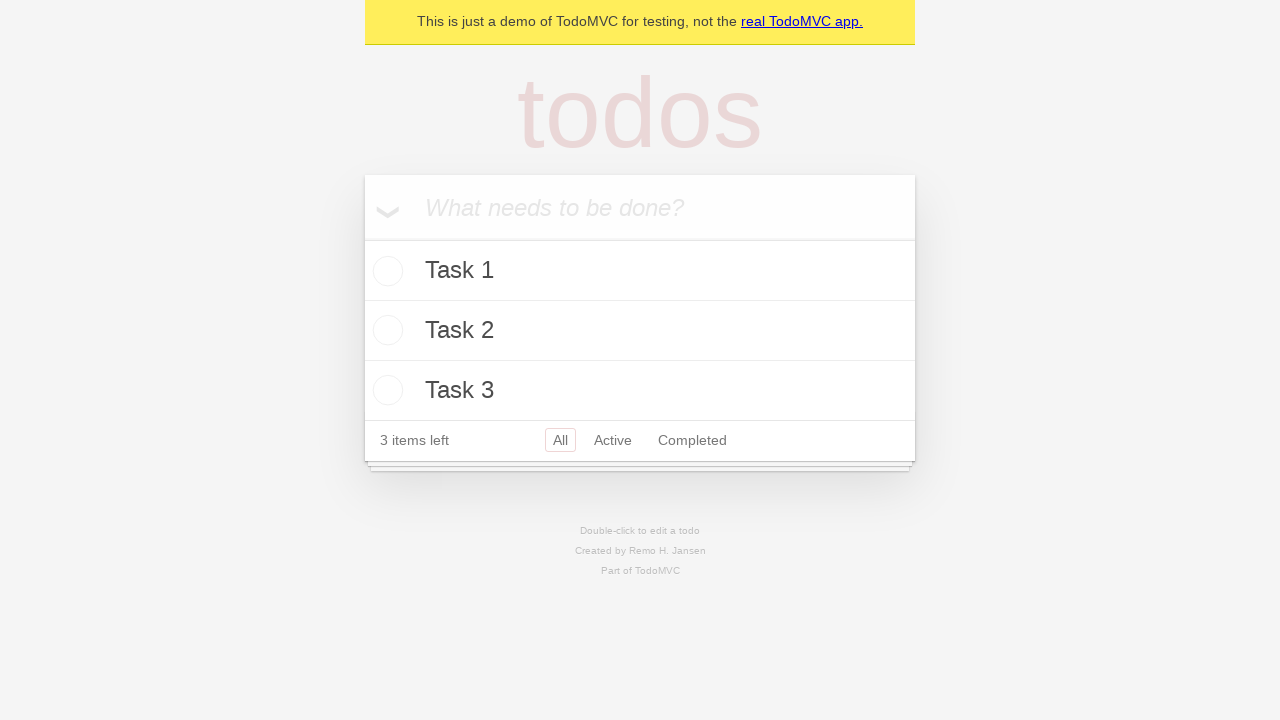

Filled new todo field with 'Task 4' on .new-todo
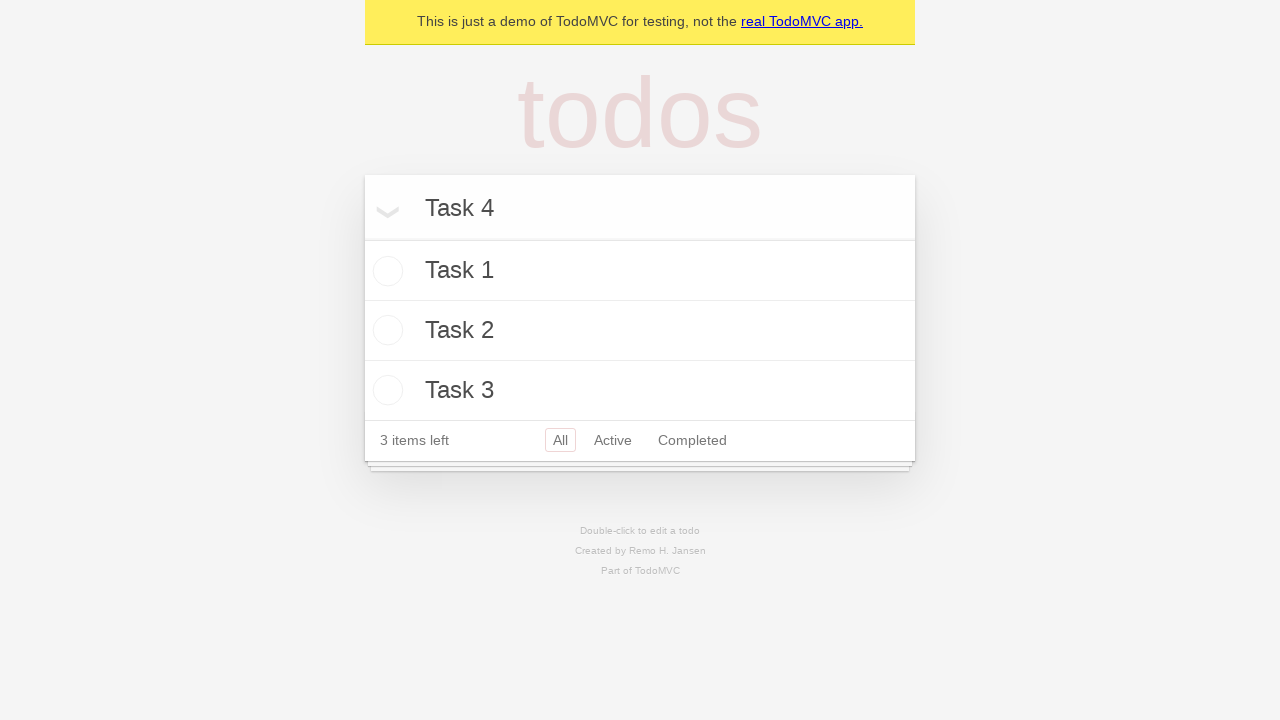

Pressed Enter to add 'Task 4' to the list on .new-todo
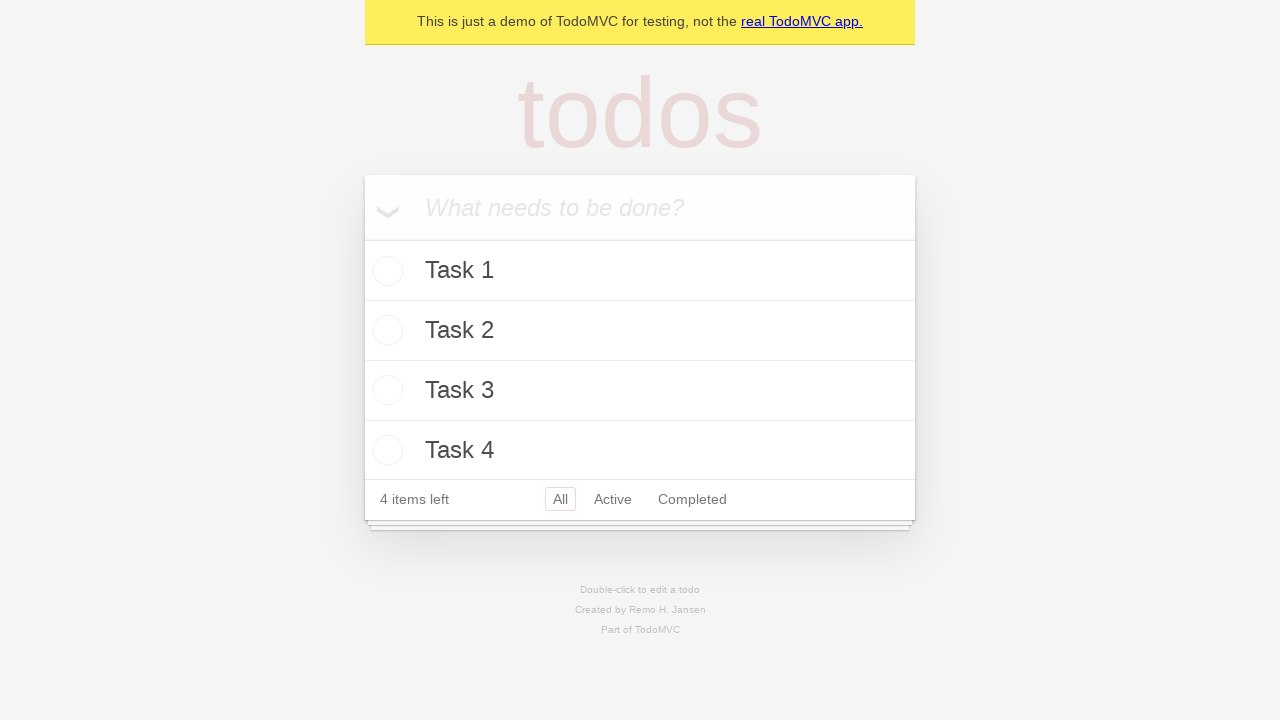

Verified all 4 todos are loaded in the list
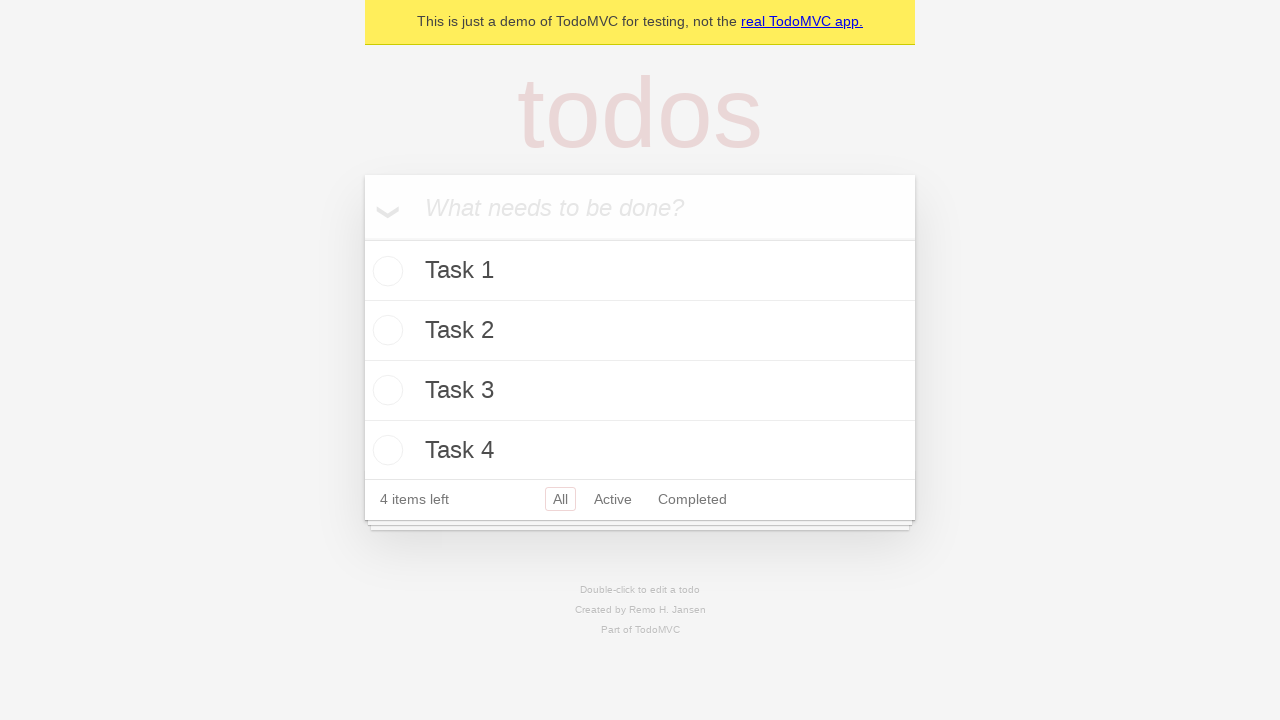

Checked toggle-all checkbox to mark all todos as completed at (362, 238) on #toggle-all
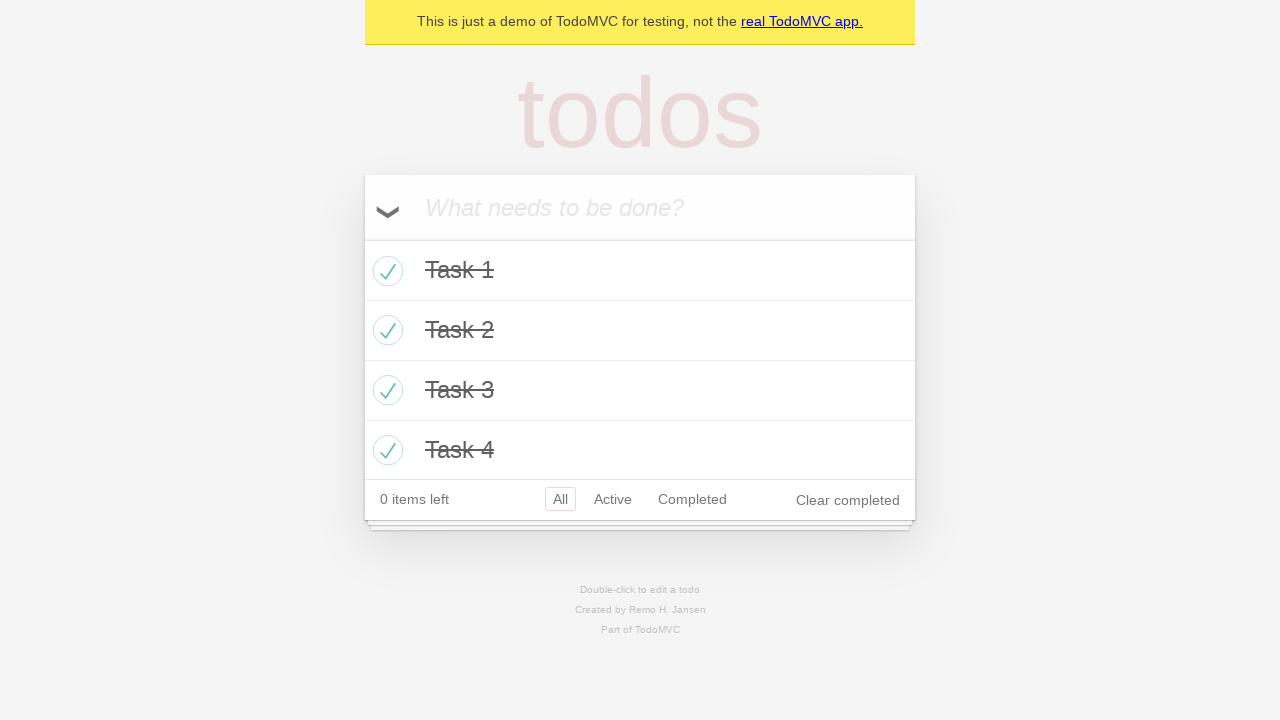

Verified all todos are completed (0 items left)
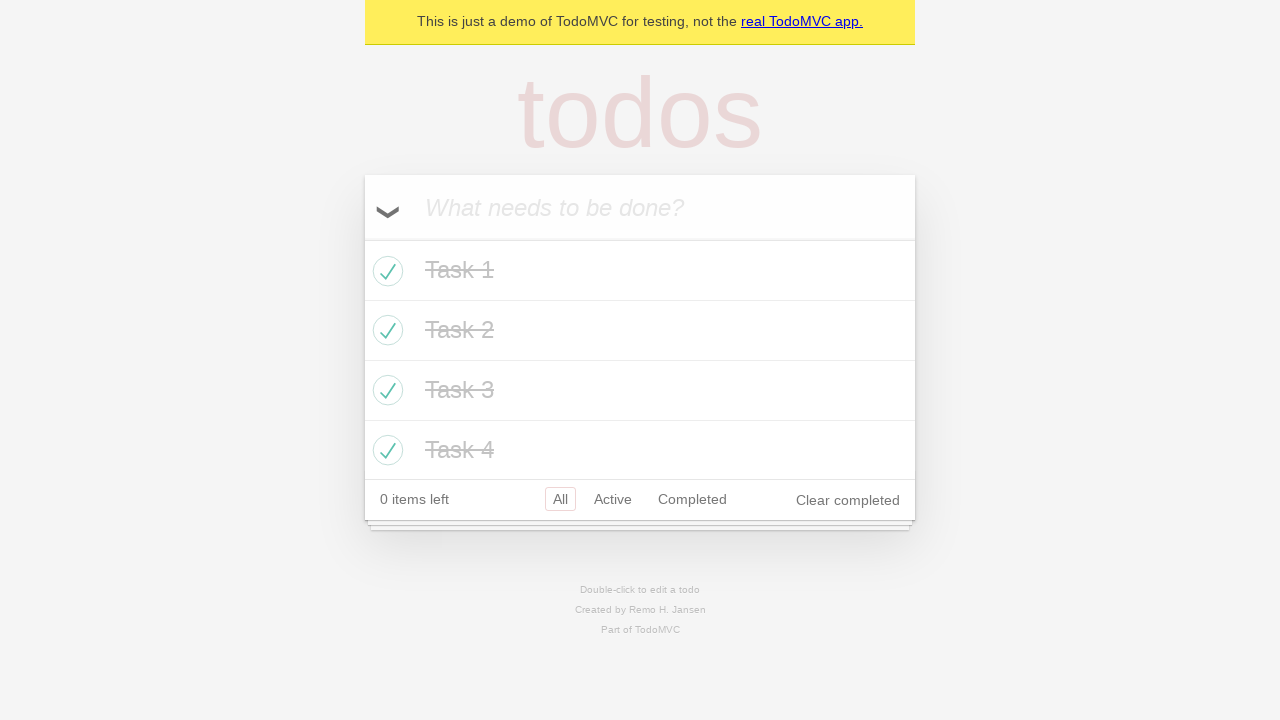

Unchecked toggle-all checkbox to mark all todos as active at (362, 238) on #toggle-all
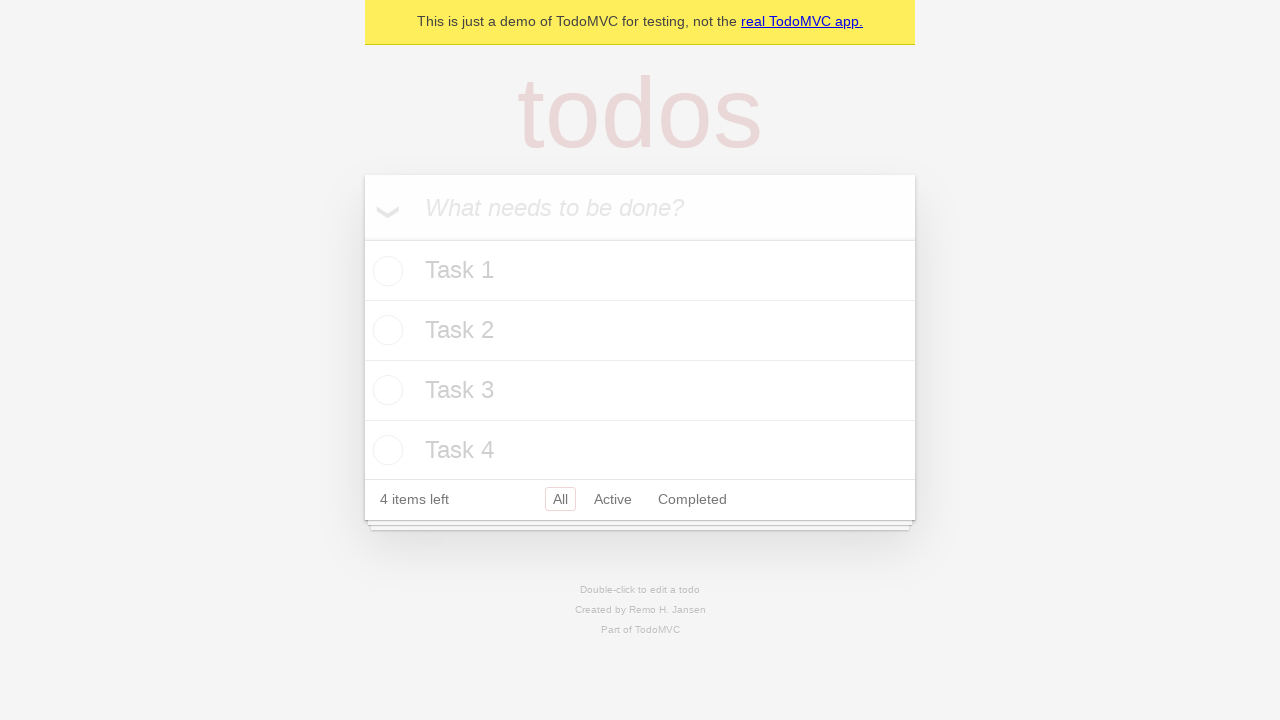

Verified all todos are active (4 items left)
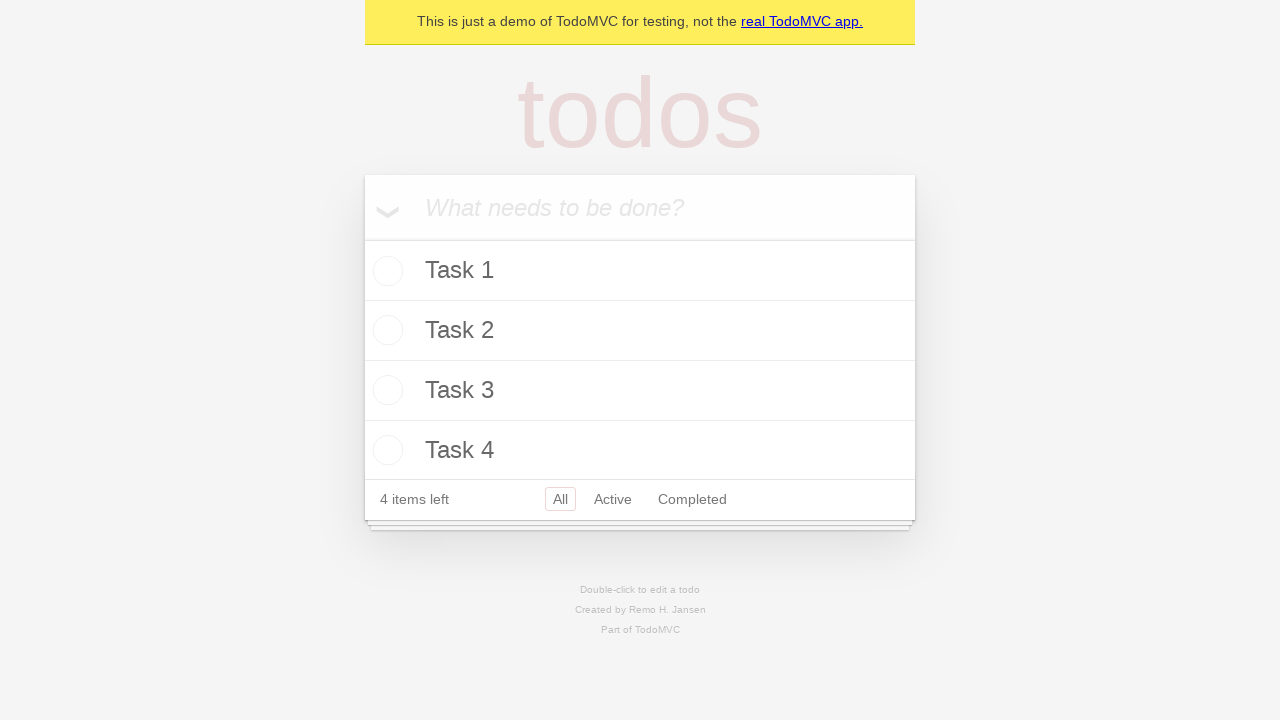

Checked toggle-all checkbox again to mark all todos as completed at (362, 238) on #toggle-all
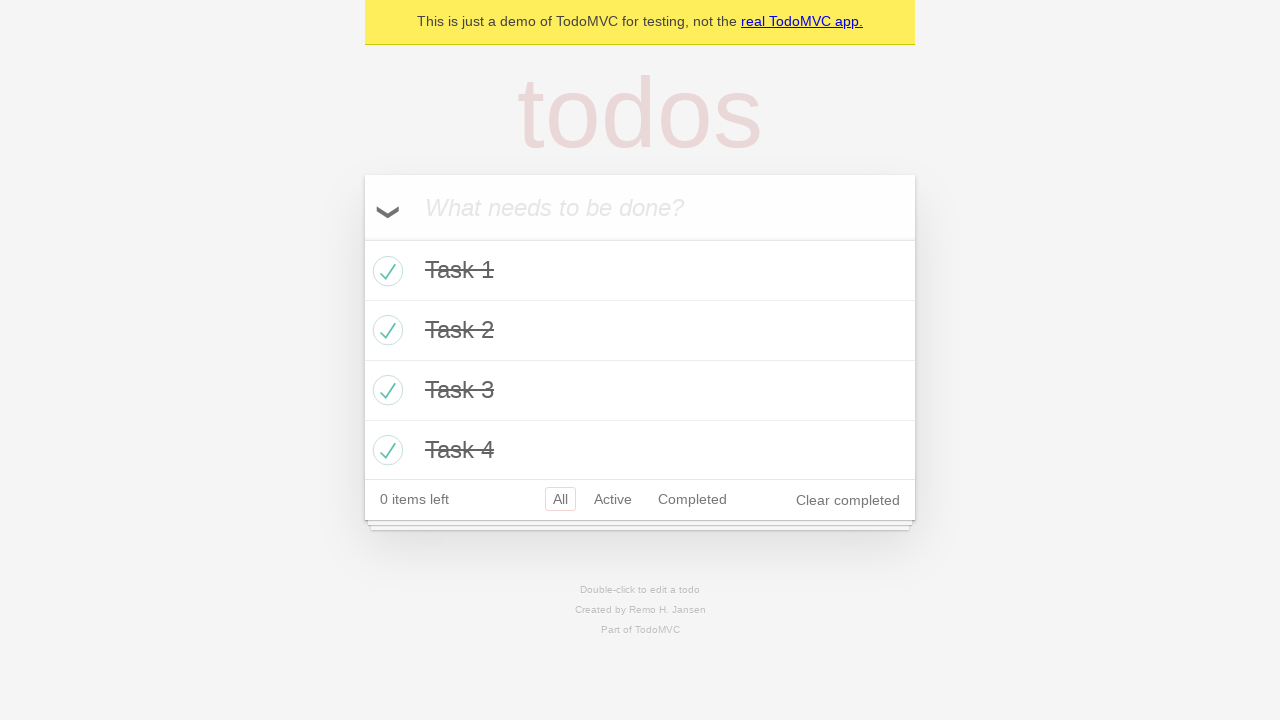

Verified all todos are completed again (0 items left)
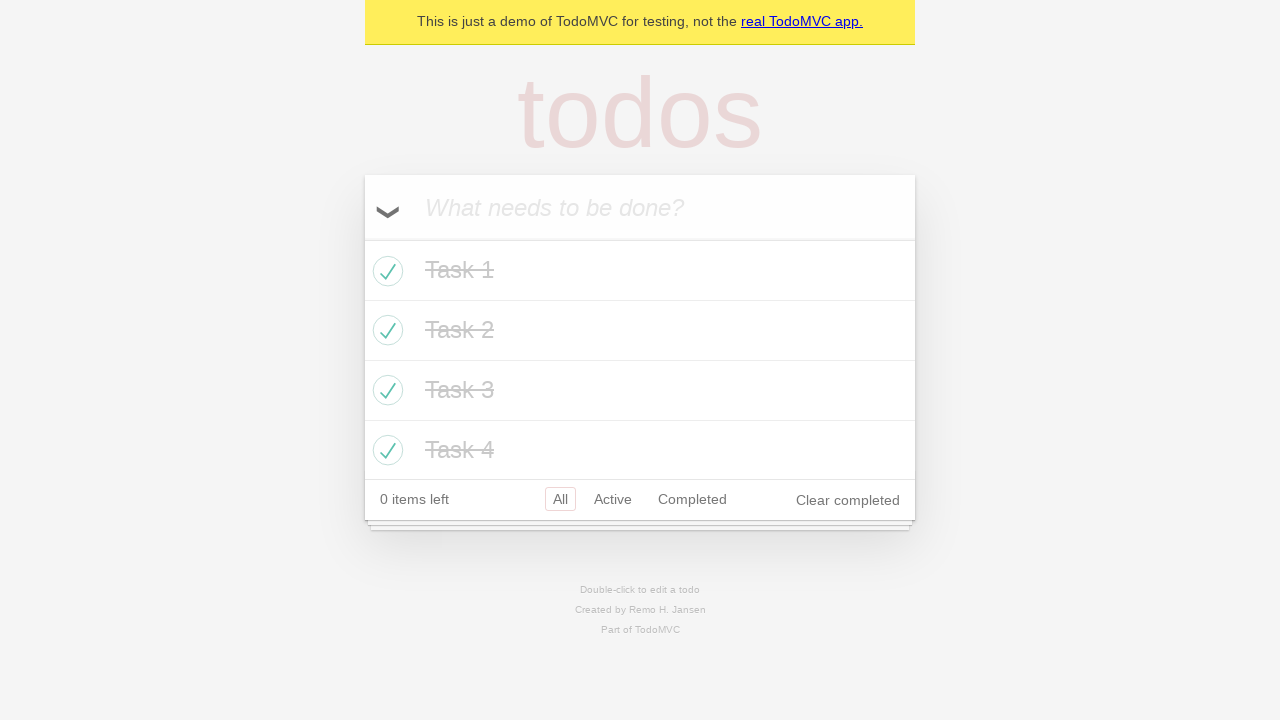

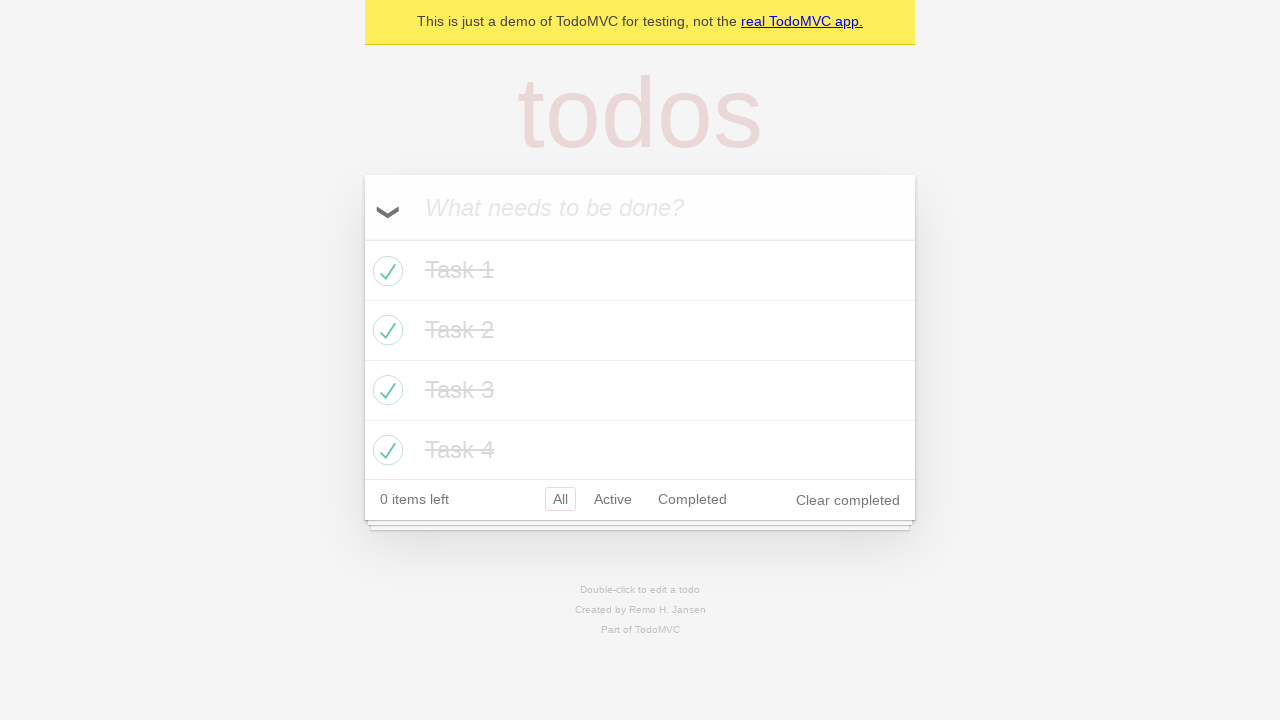